Verifies that the site logo (Poco Electro) is displayed on the homepage

Starting URL: https://ecommerce-playground.lambdatest.io/

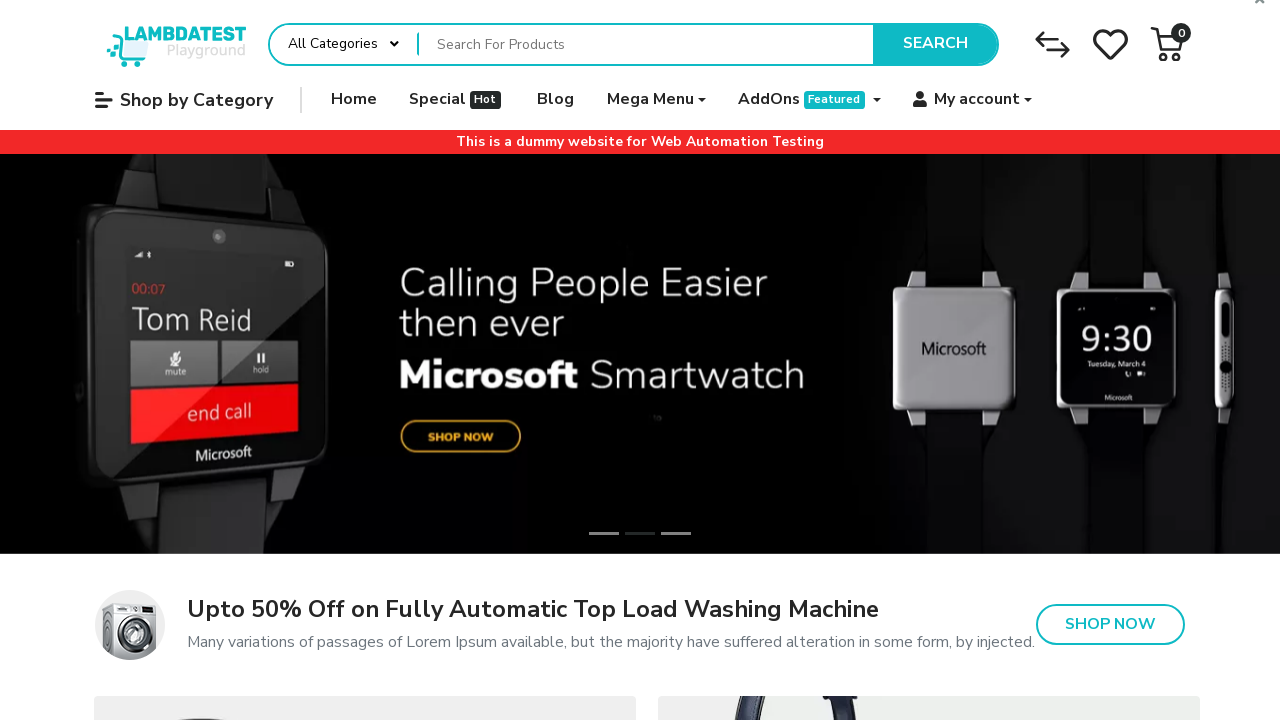

Located Poco Electro logo element
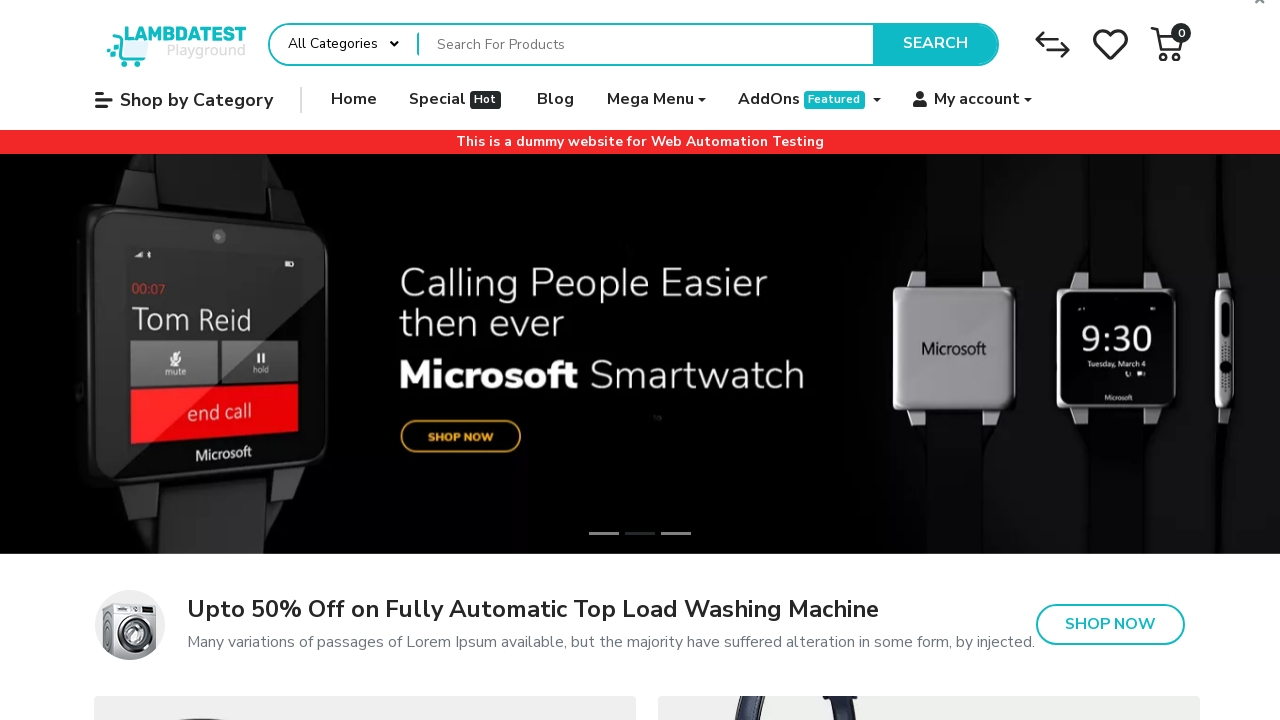

Logo became visible on the page
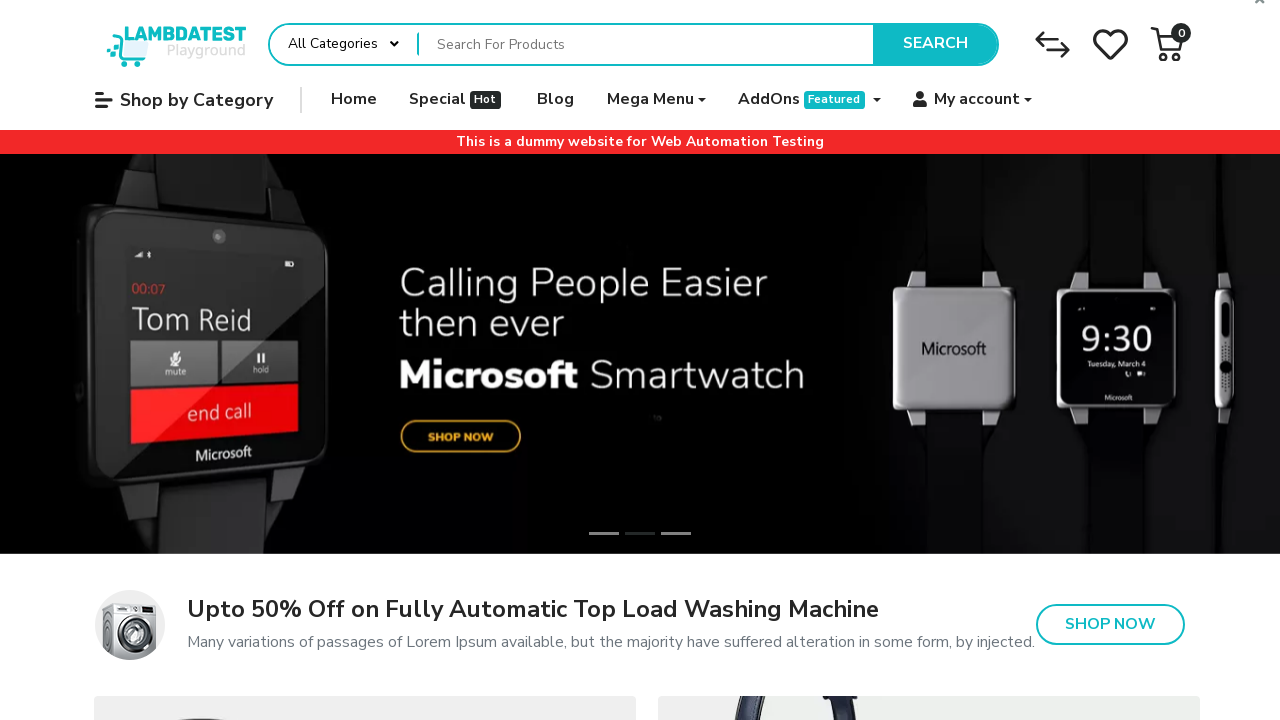

Verified that Poco Electro logo is visible
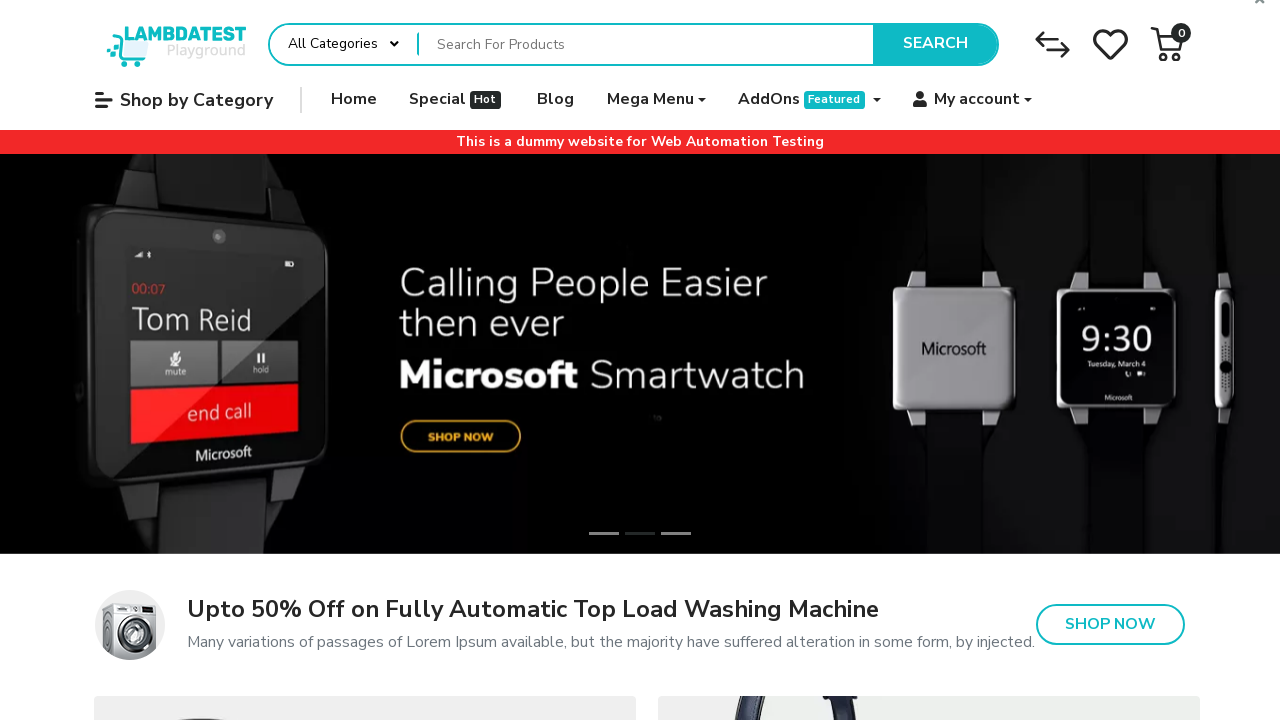

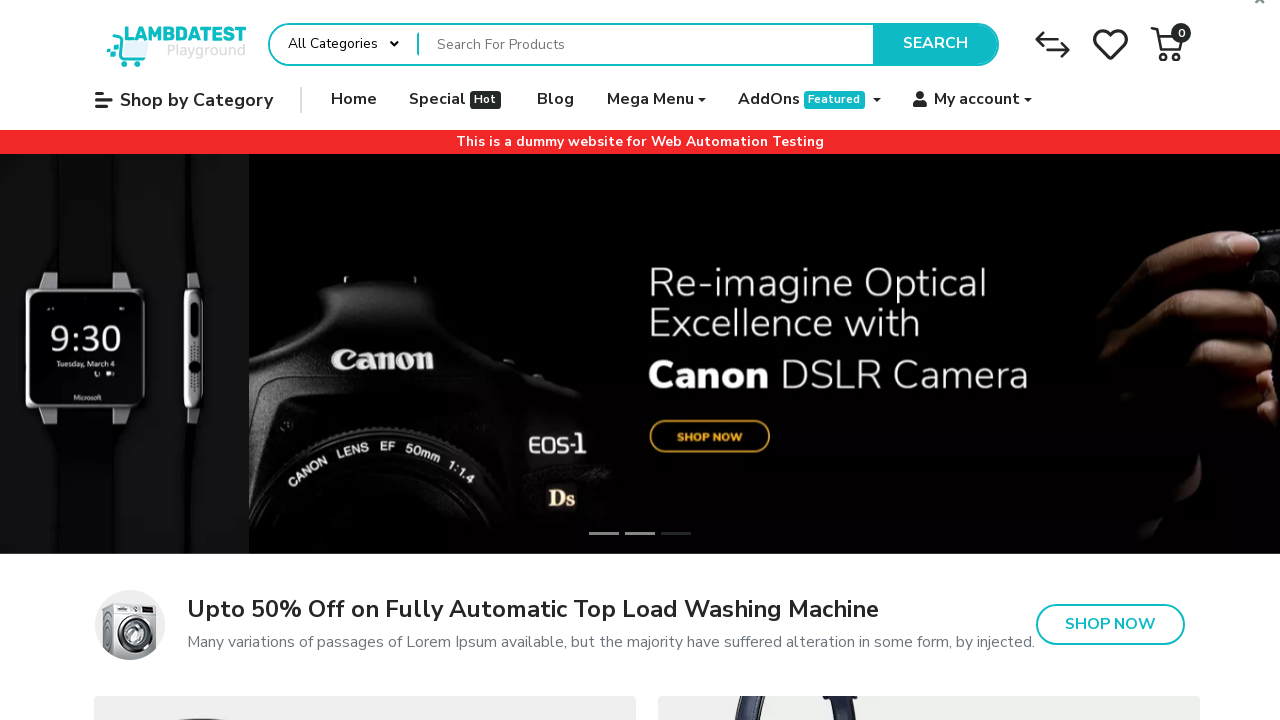